Tests adding todo items to the TodoMVC app by filling the input field and pressing Enter twice to add two items

Starting URL: https://demo.playwright.dev/todomvc

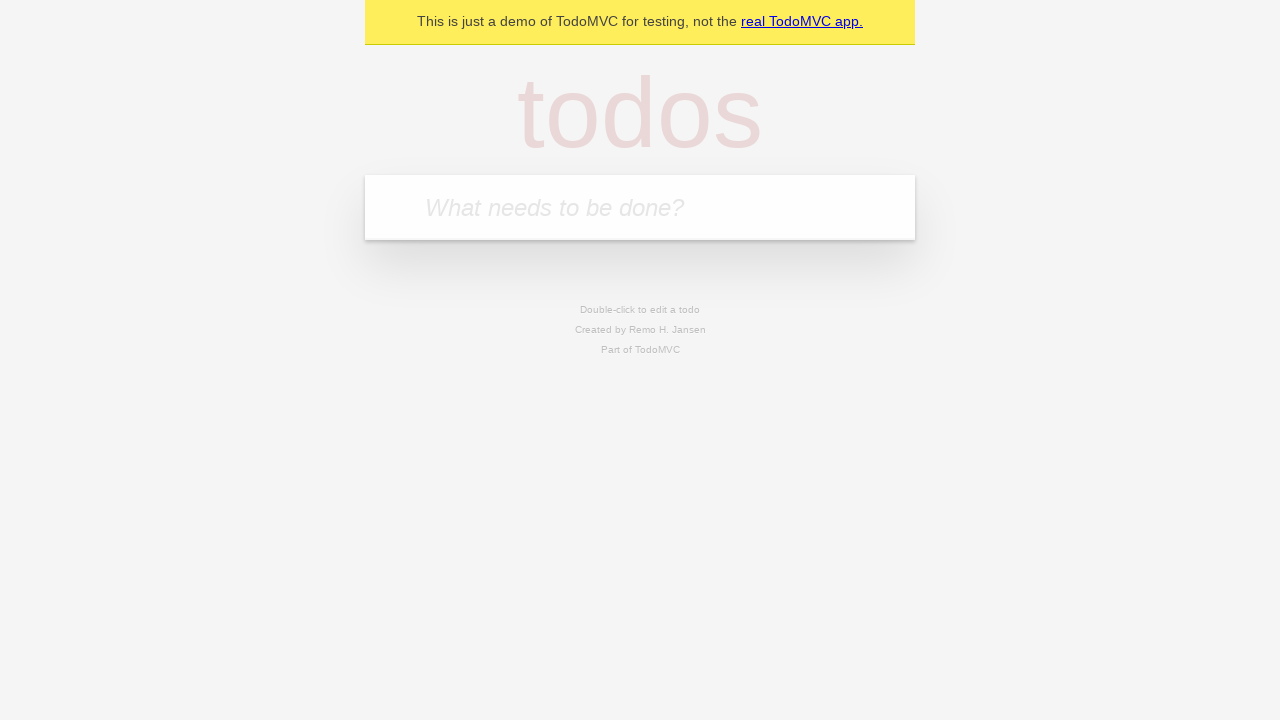

Located the 'What needs to be done?' input field
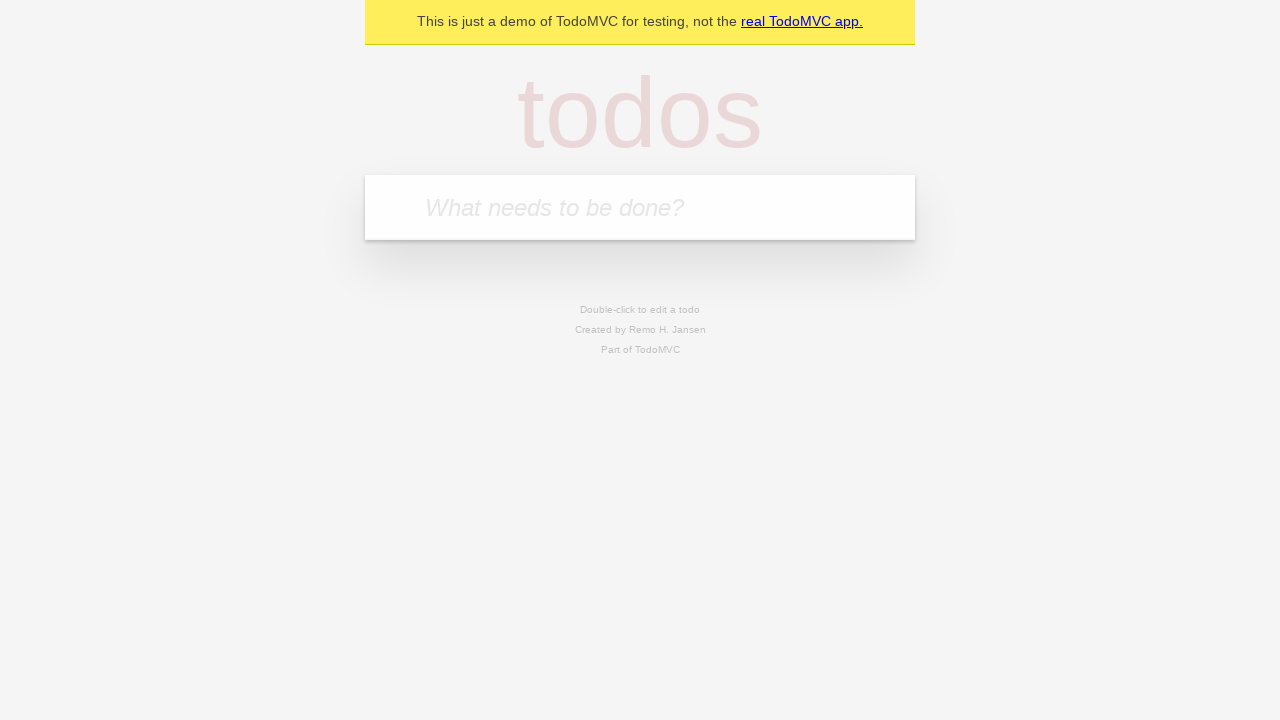

Filled input field with first todo item 'buy some cheese' on internal:attr=[placeholder="What needs to be done?"i]
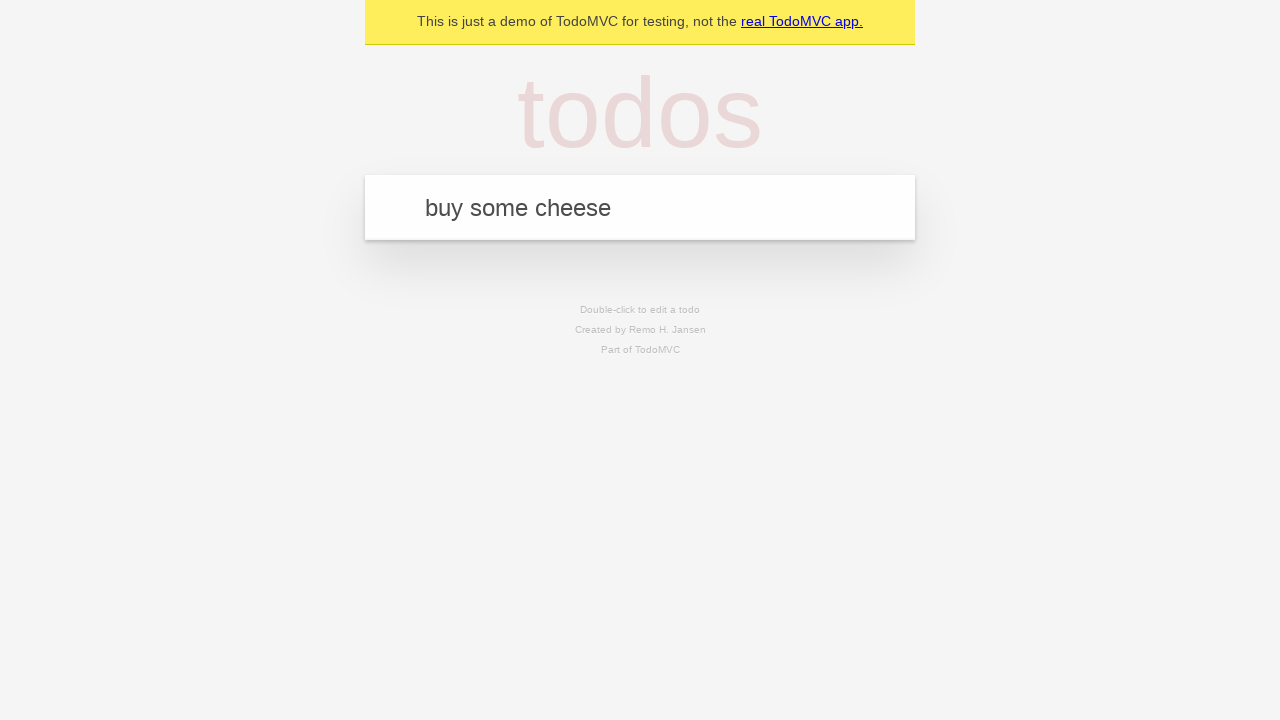

Pressed Enter to add first todo item on internal:attr=[placeholder="What needs to be done?"i]
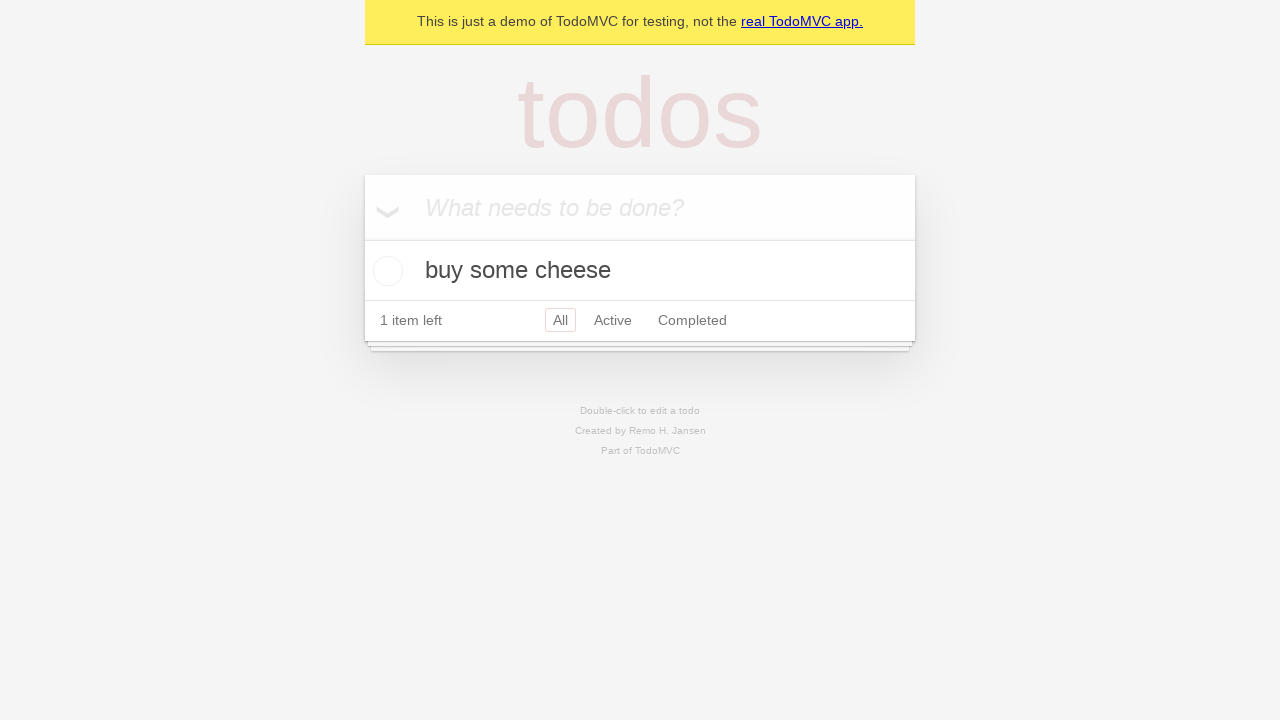

First todo item 'buy some cheese' appeared in the list
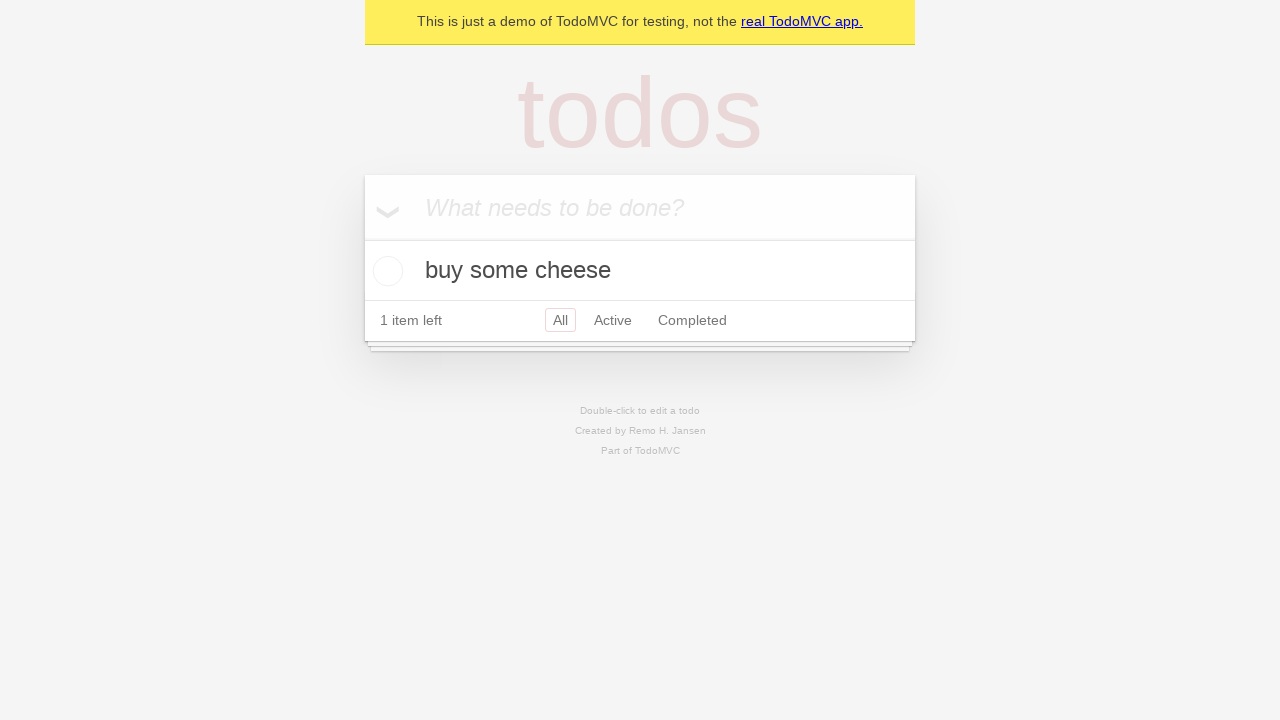

Filled input field with second todo item 'feed the cat' on internal:attr=[placeholder="What needs to be done?"i]
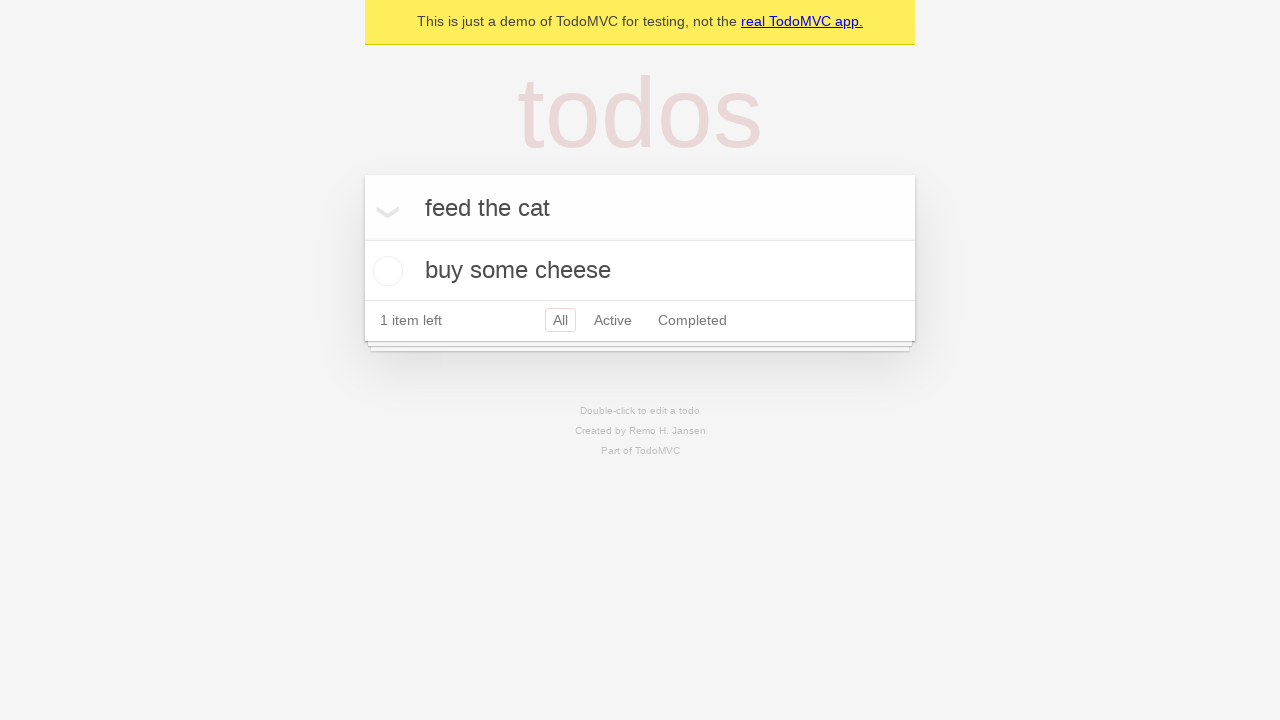

Pressed Enter to add second todo item on internal:attr=[placeholder="What needs to be done?"i]
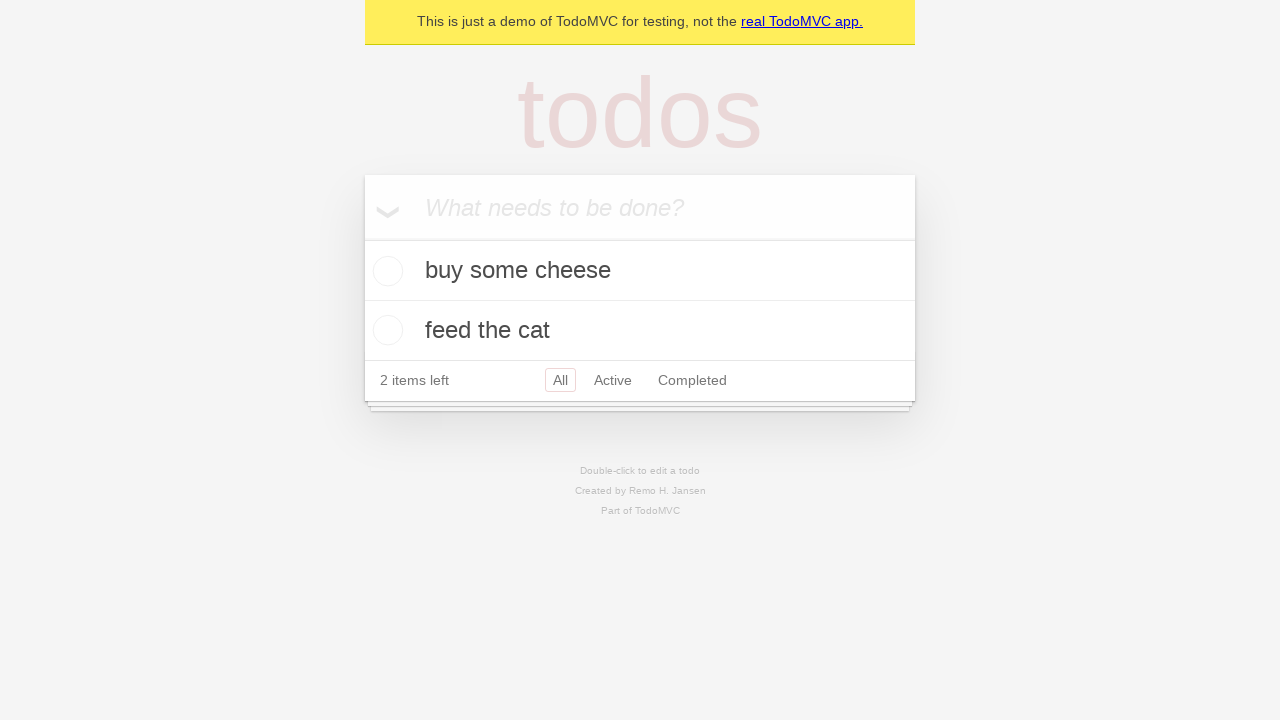

Second todo item 'feed the cat' appeared in the list
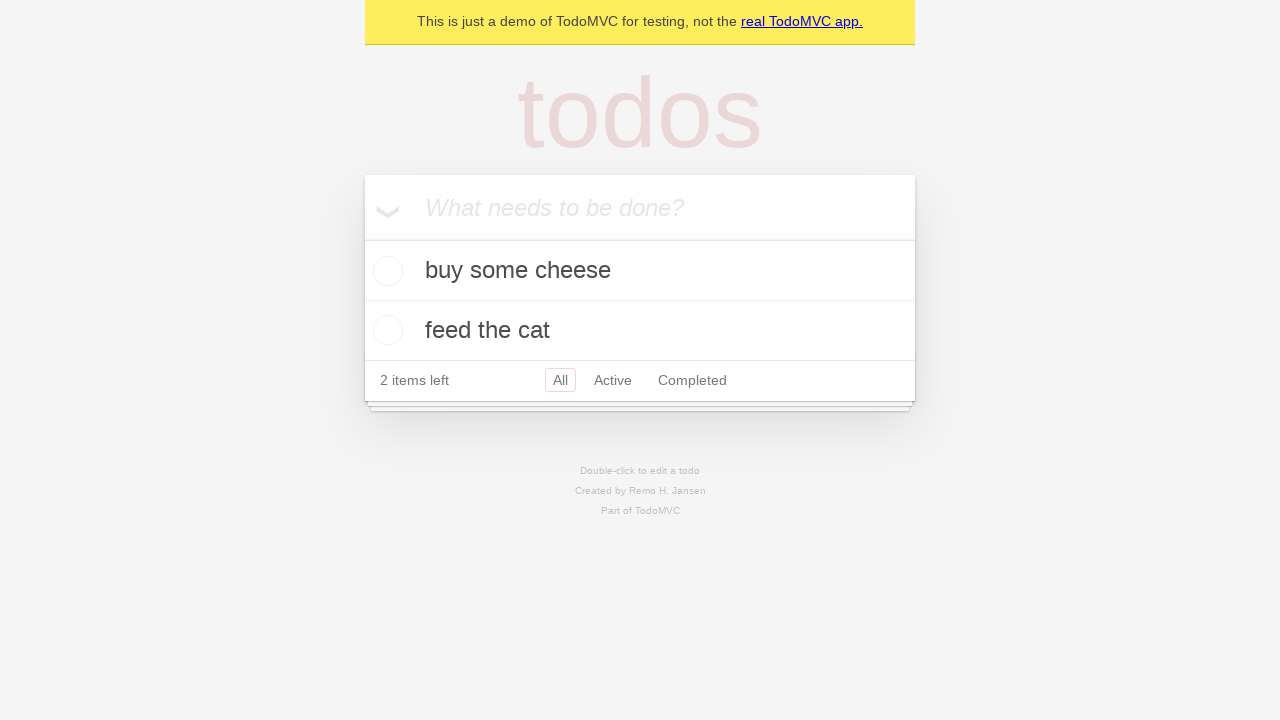

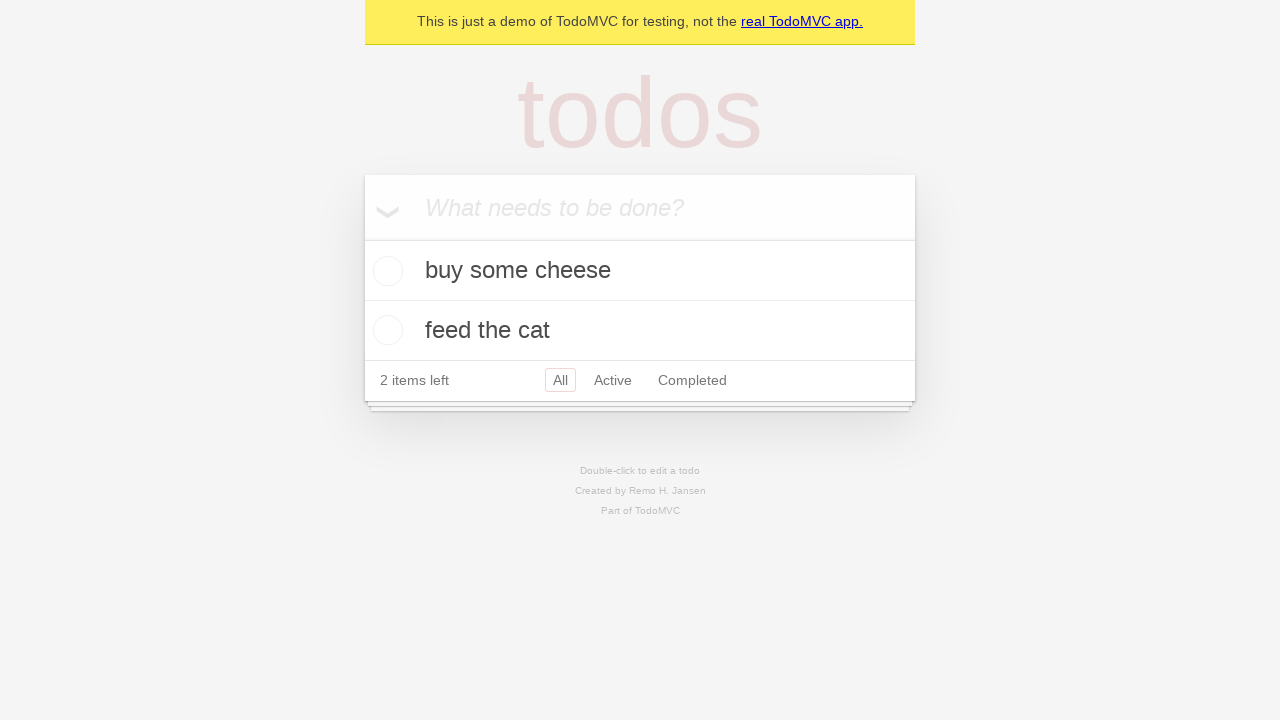